Tests that entering a valid number (51) between 50 and 100 calculates and displays the correct square root in an alert

Starting URL: https://kristinek.github.io/site/tasks/enter_a_number

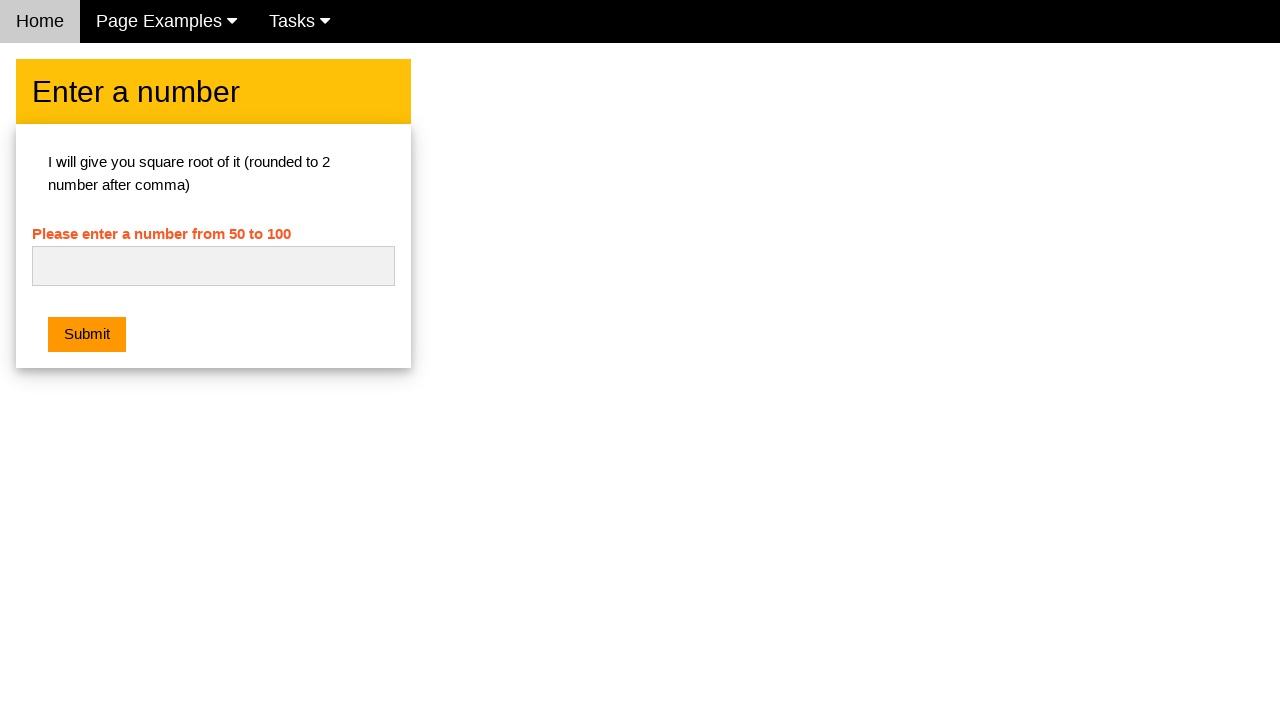

Navigated to the square root calculator page
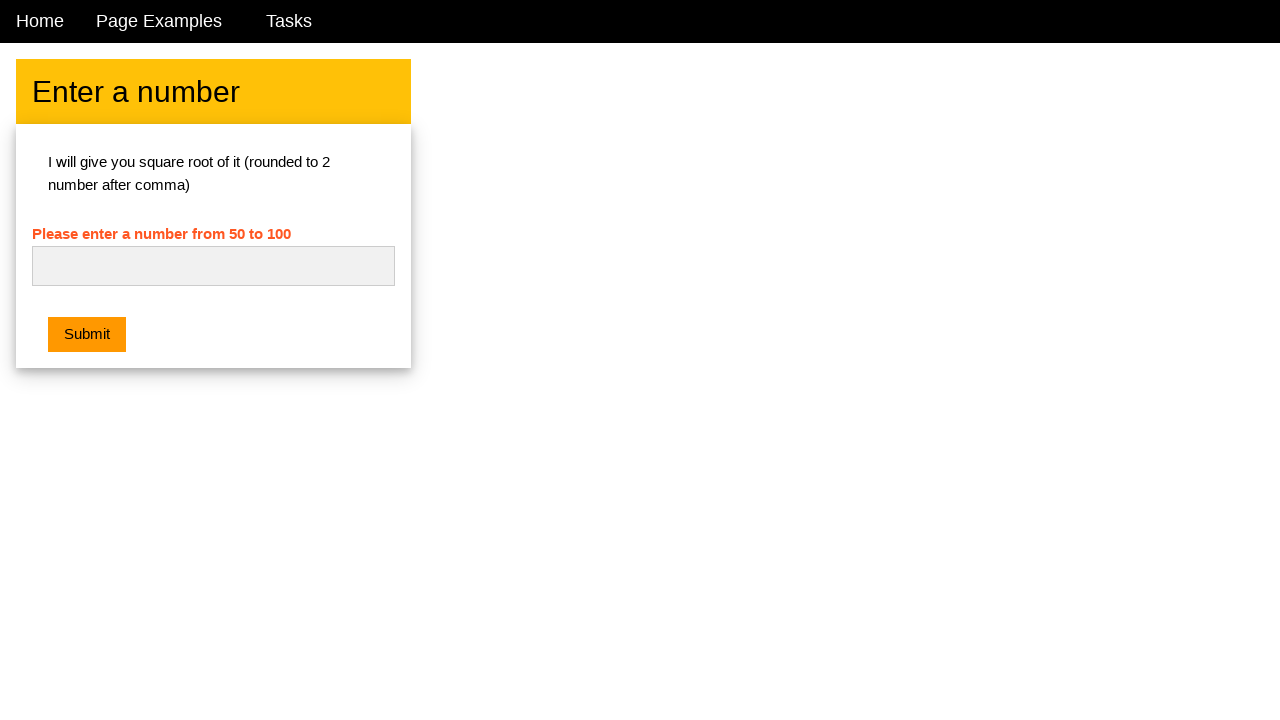

Cleared the number input field on #numb
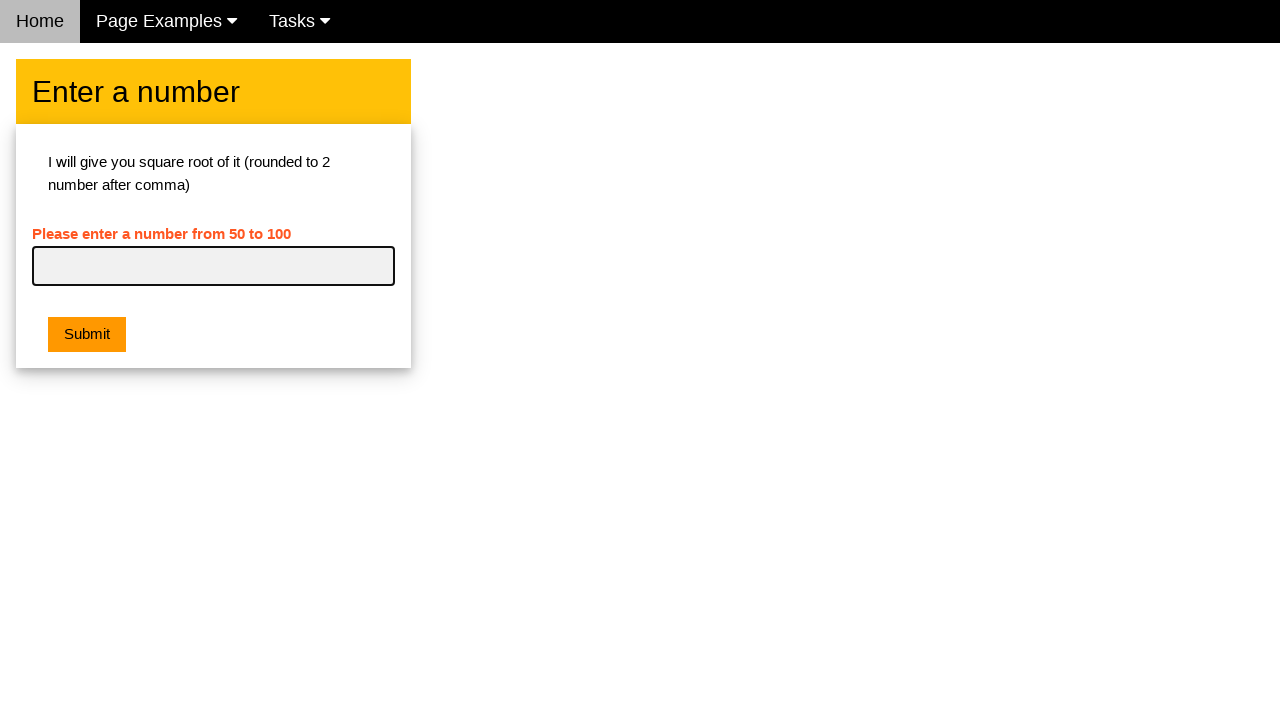

Entered the number 51 into the input field on #numb
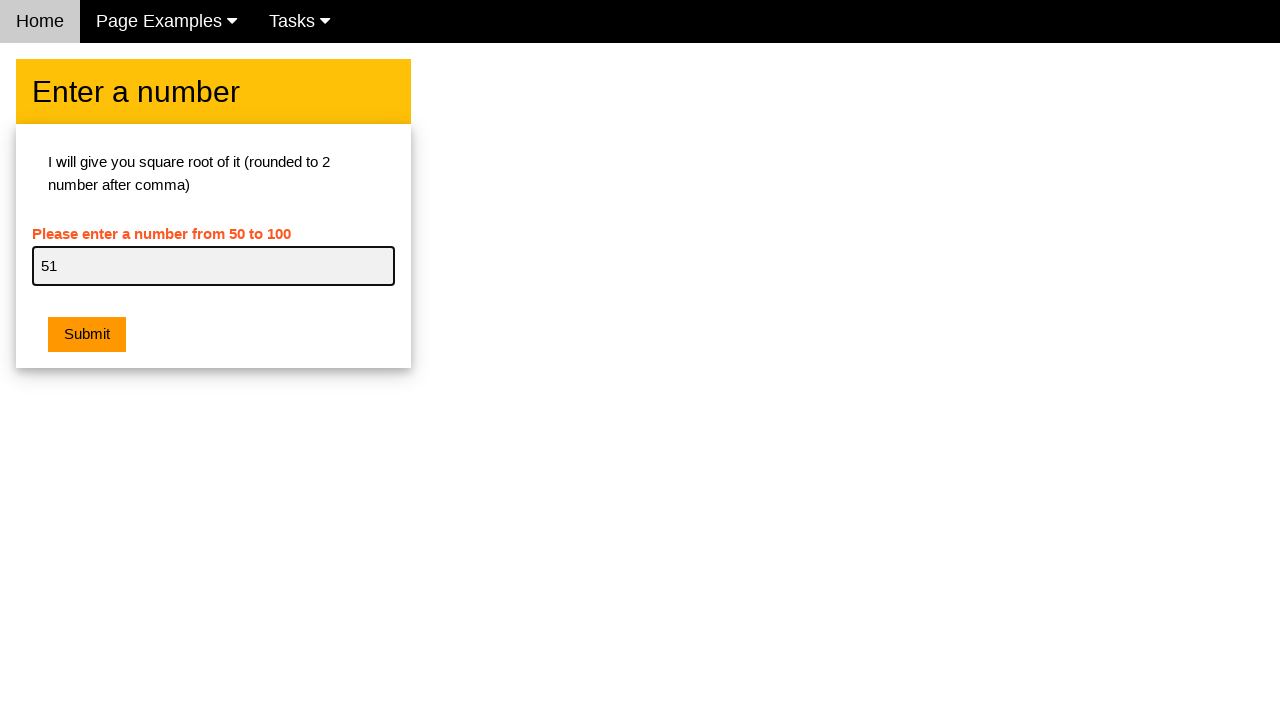

Clicked the submit button at (87, 335) on xpath=//div[2]/button
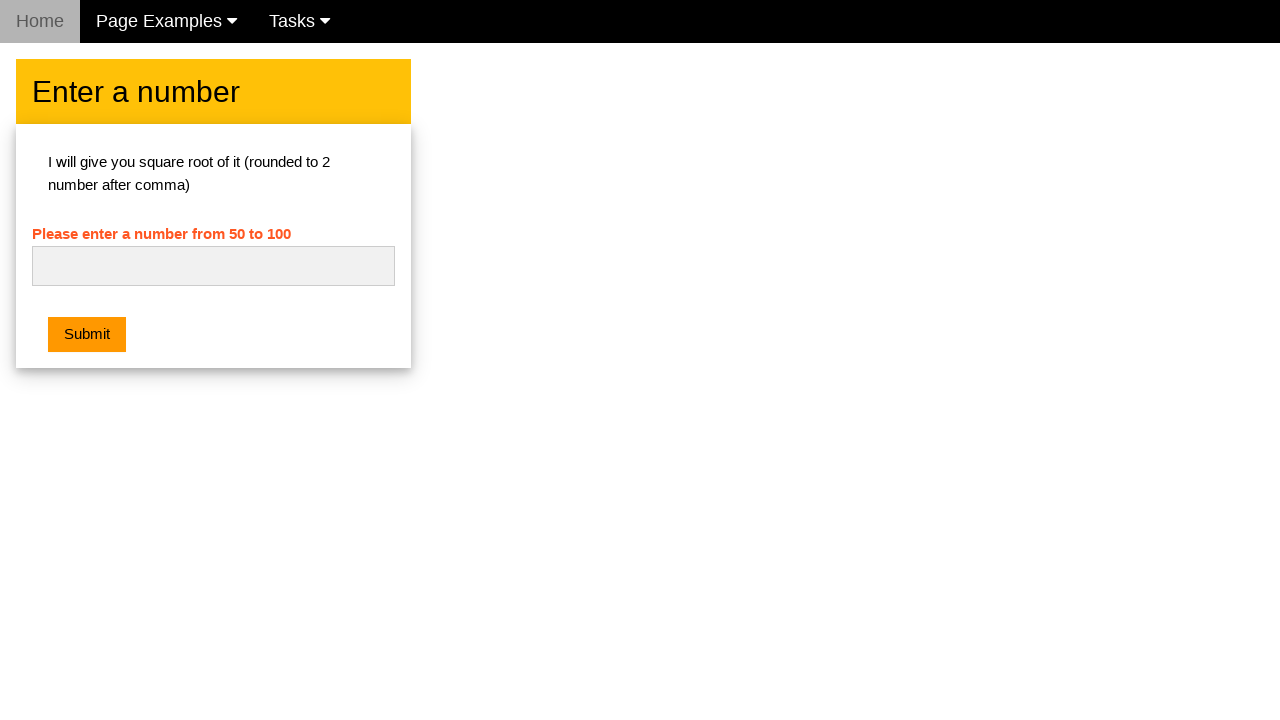

Set up alert dialog handler to accept alerts
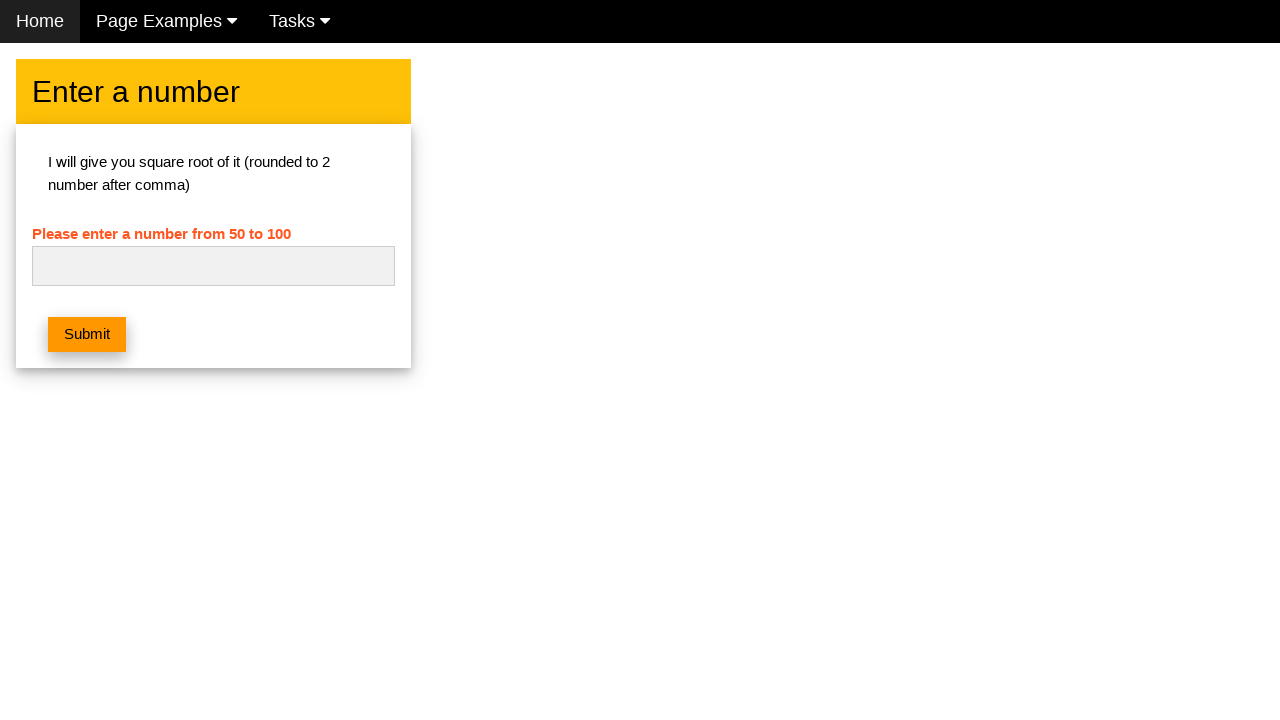

Waited for alert processing to complete
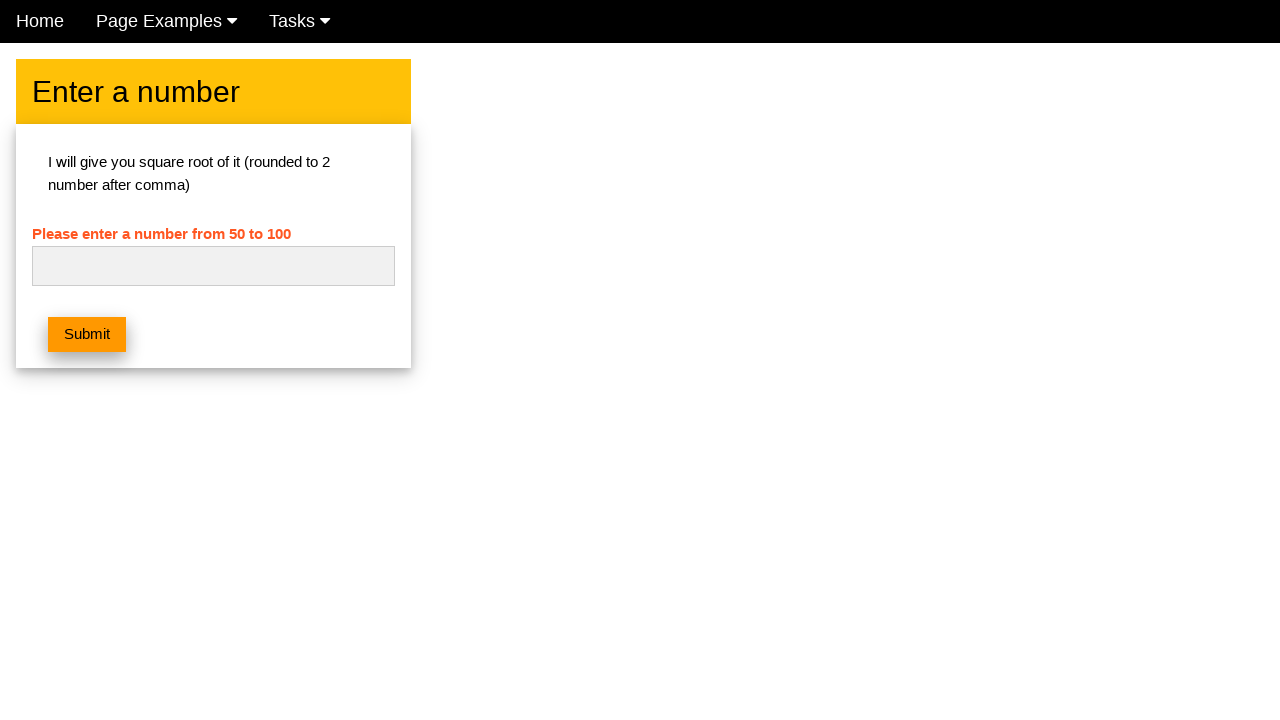

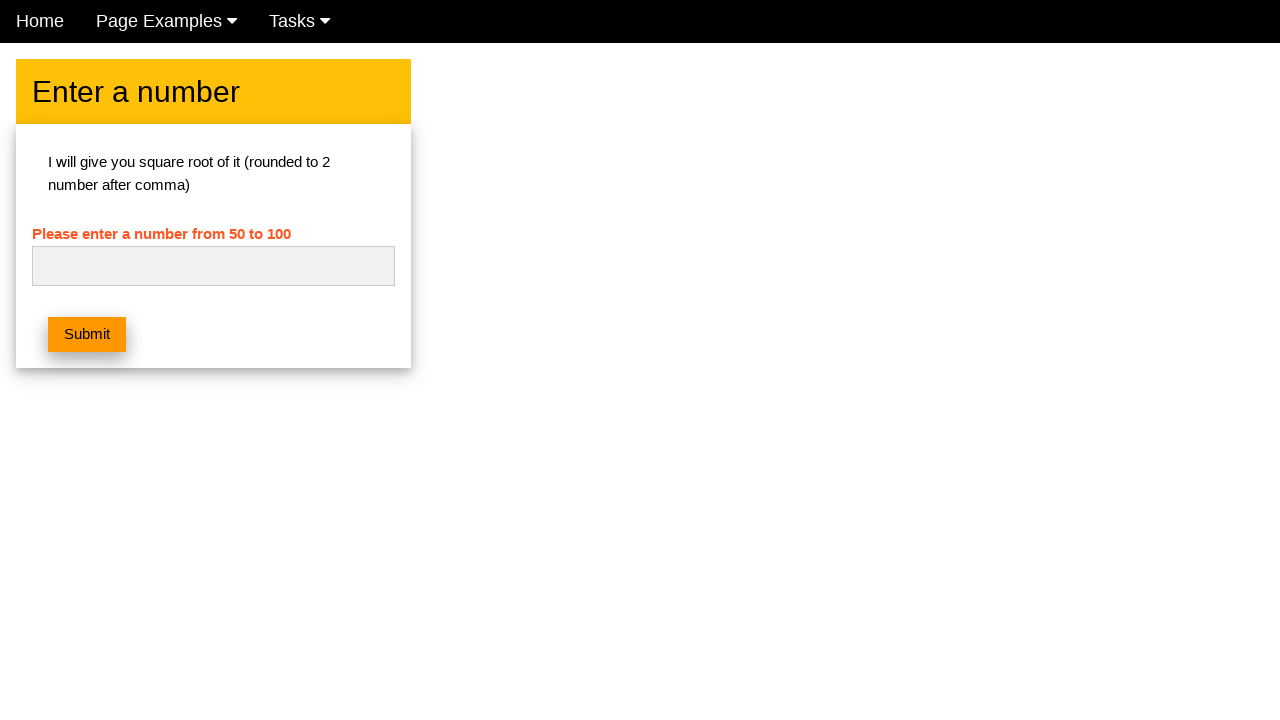